Tests JavaScript-based scrolling on a practice automation page by scrolling the window vertically and then scrolling within a fixed header table element.

Starting URL: https://rahulshettyacademy.com/AutomationPractice/

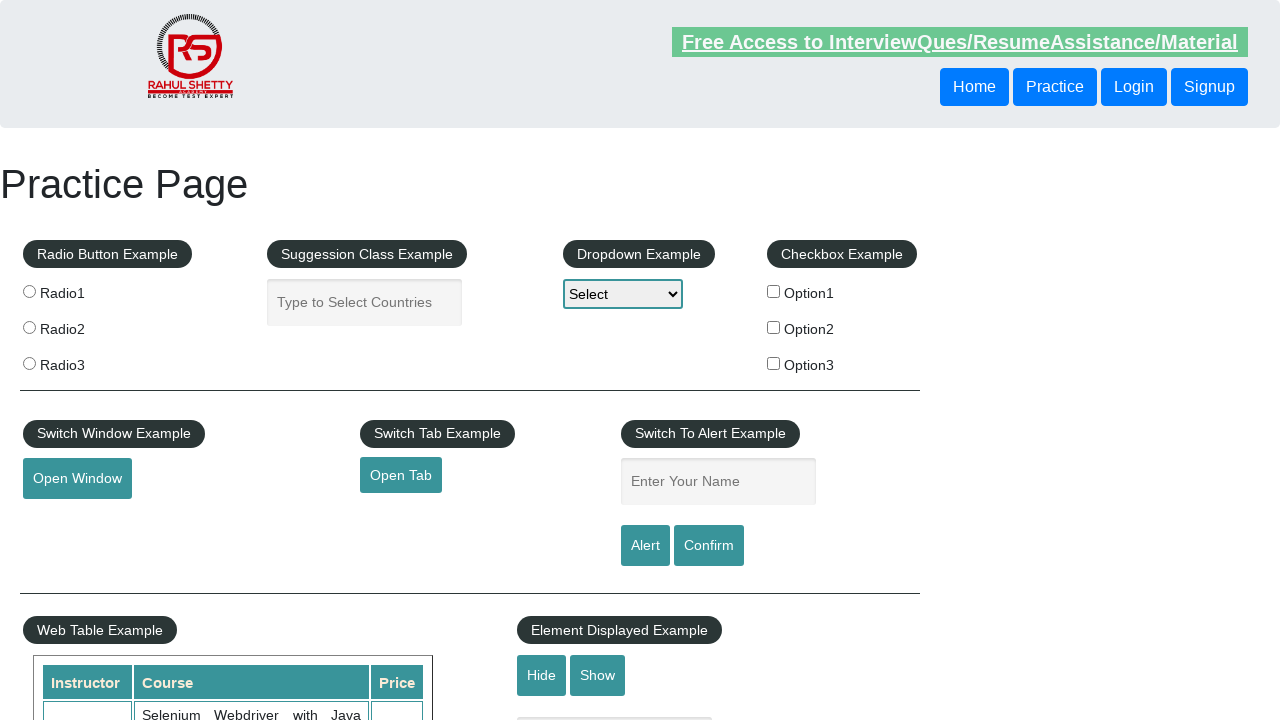

Scrolled window vertically by 500 pixels using JavaScript
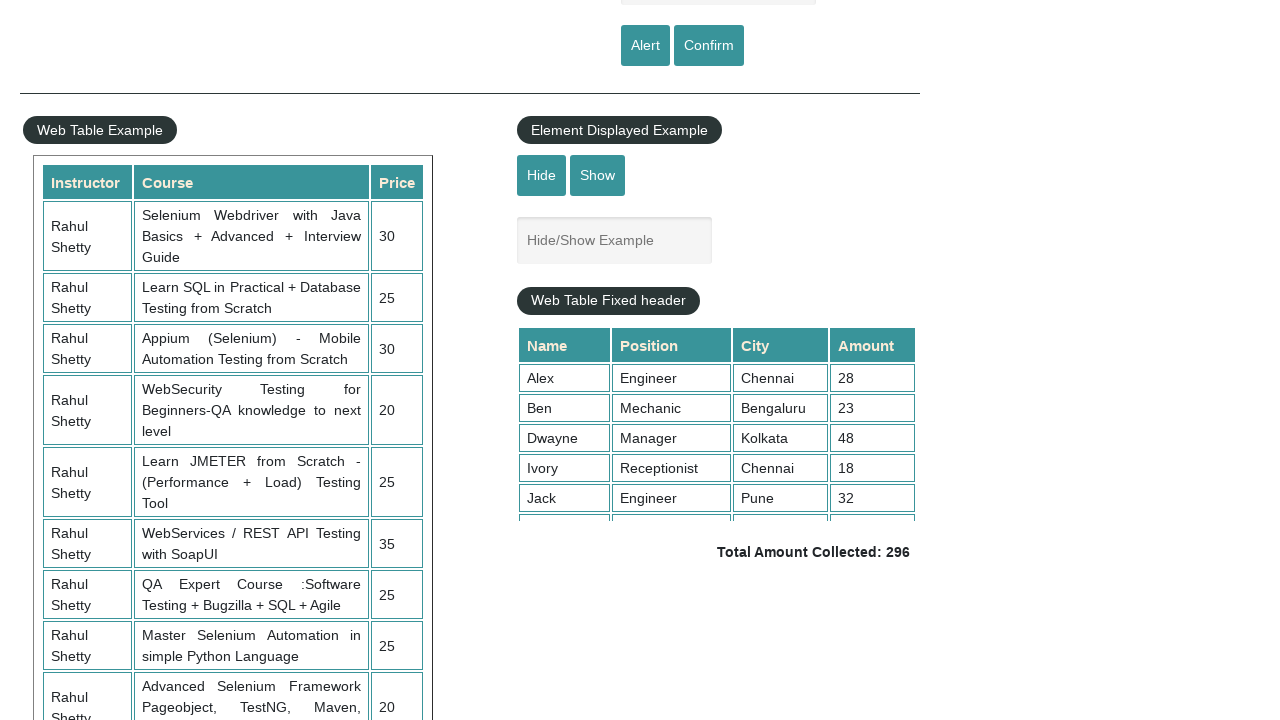

Waited 2 seconds for scroll animation to complete
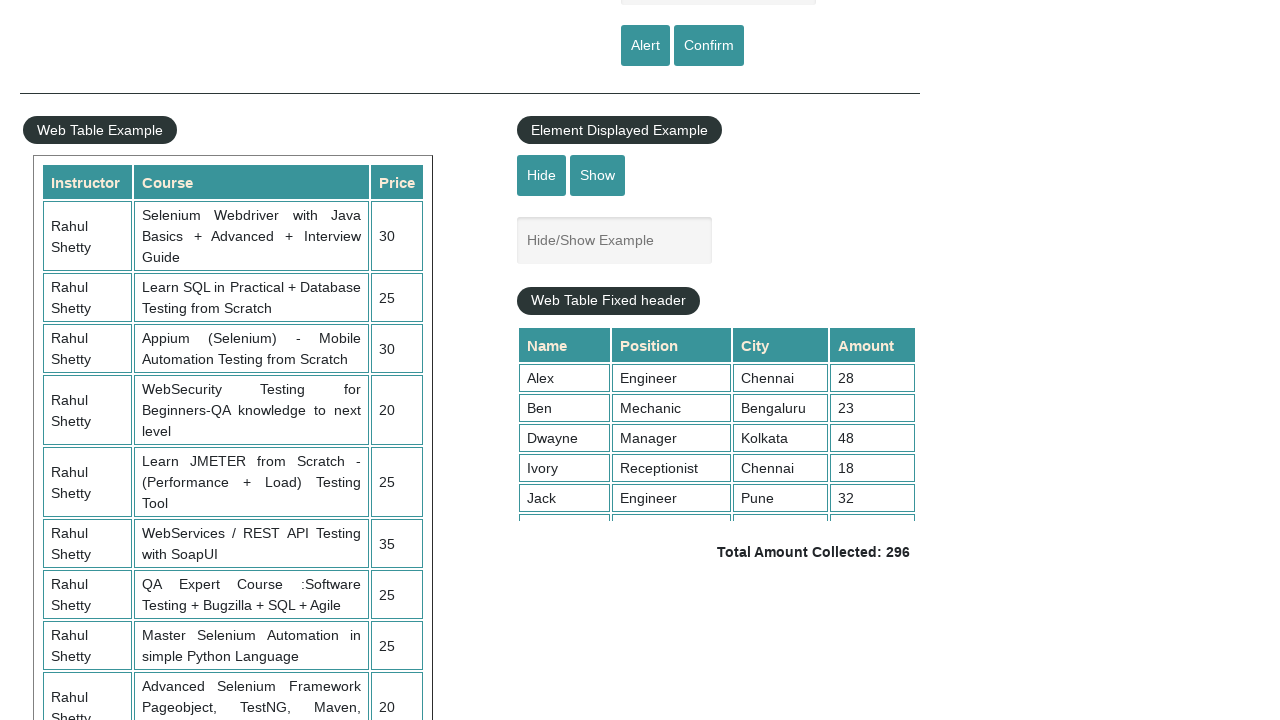

Scrolled within fixed header table element by 5000 pixels
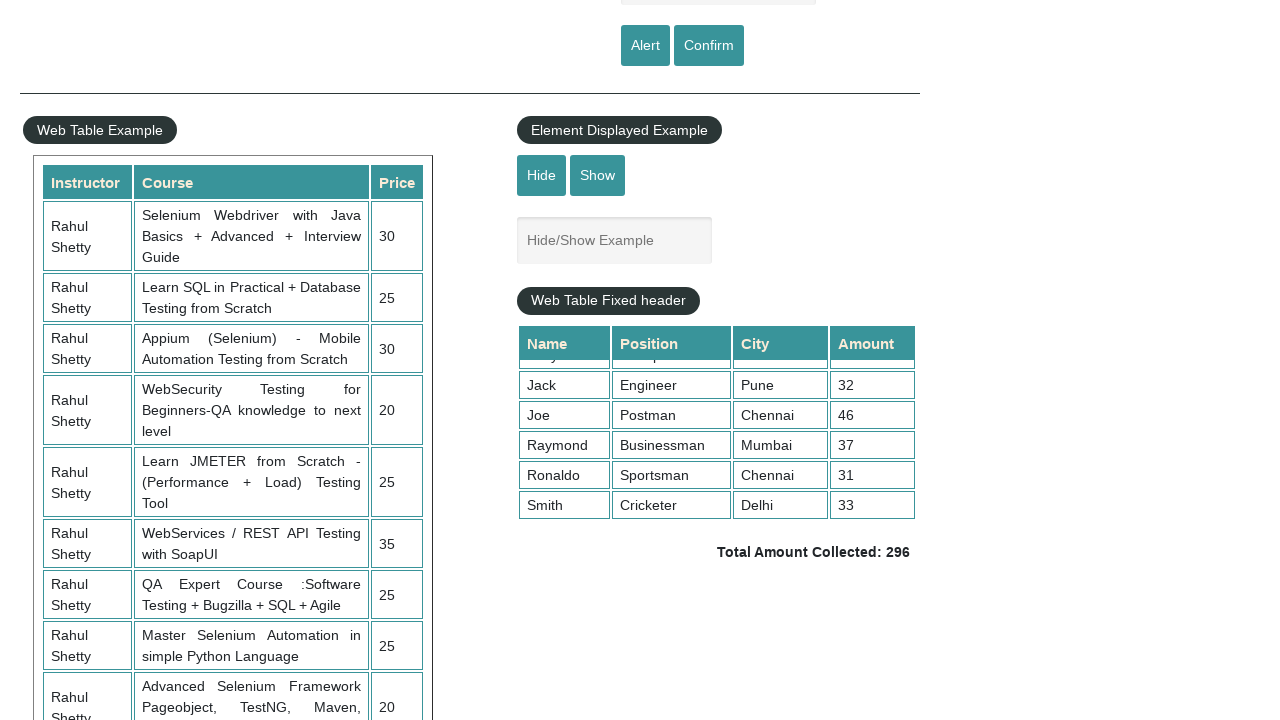

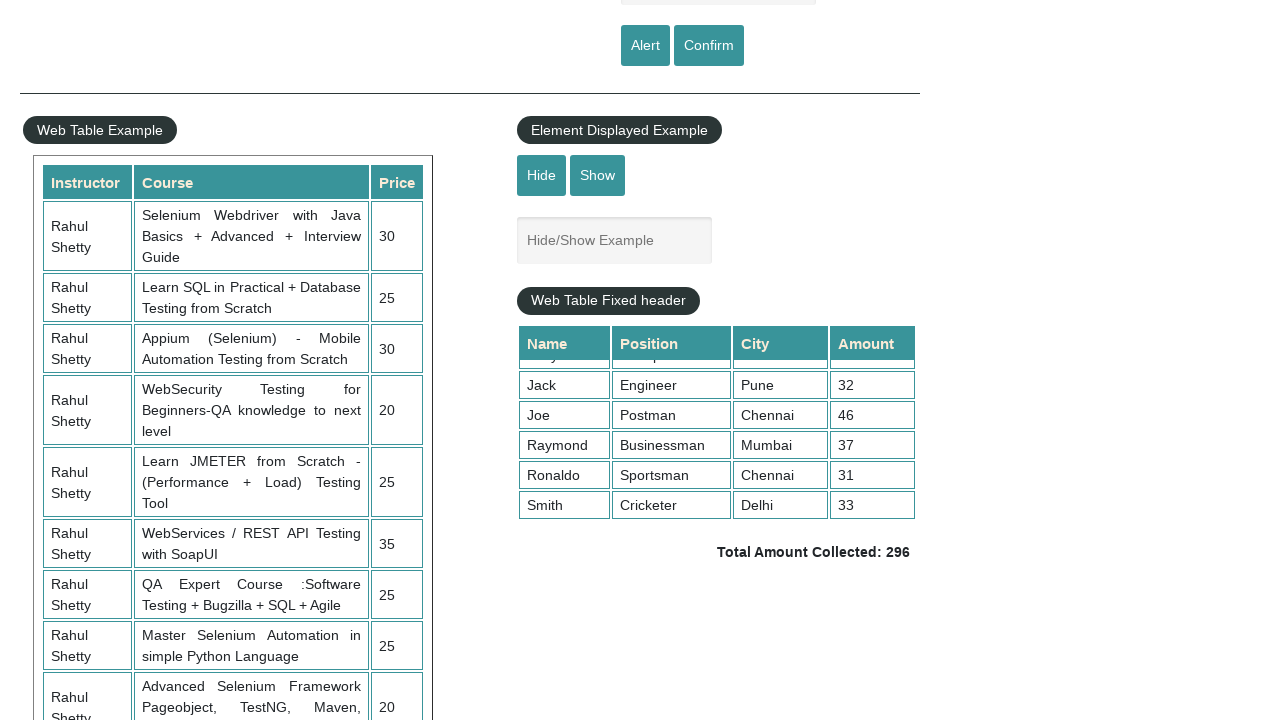